Tests a simple form by filling in first name, last name, city, and country fields using different element locator strategies, then submits the form

Starting URL: http://suninjuly.github.io/simple_form_find_task.html

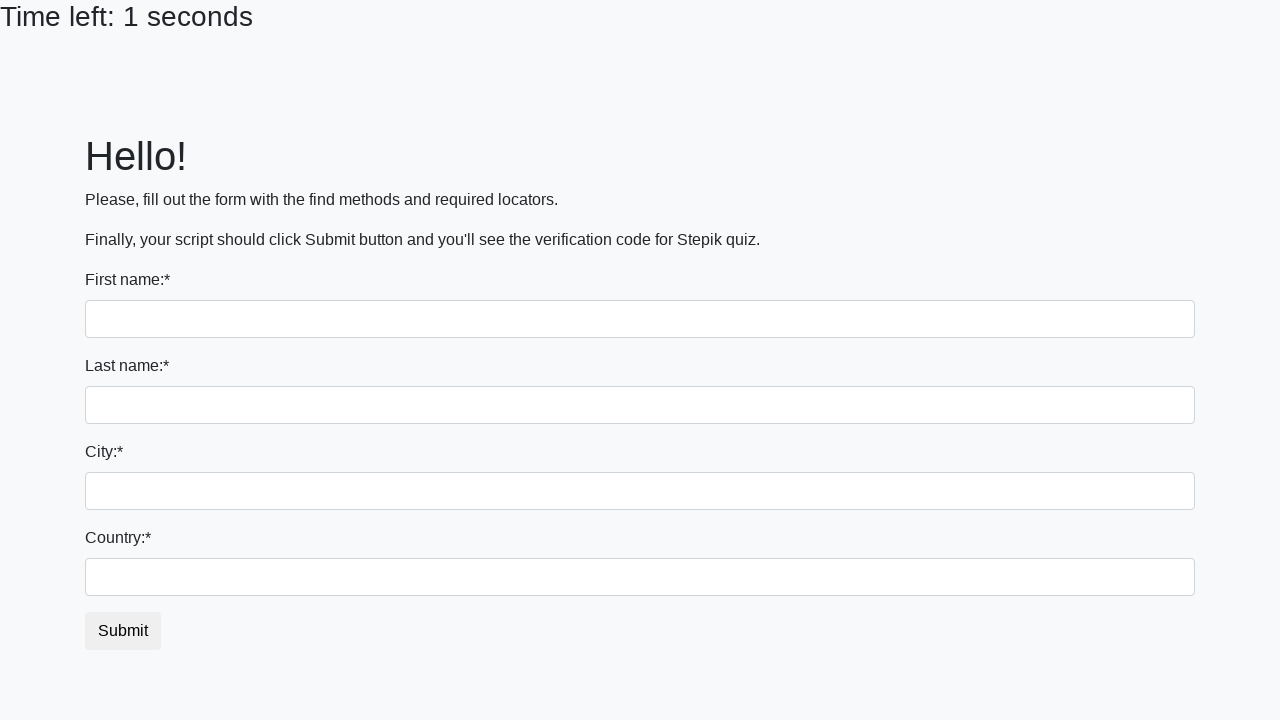

Filled first name field with 'Ivan' on input
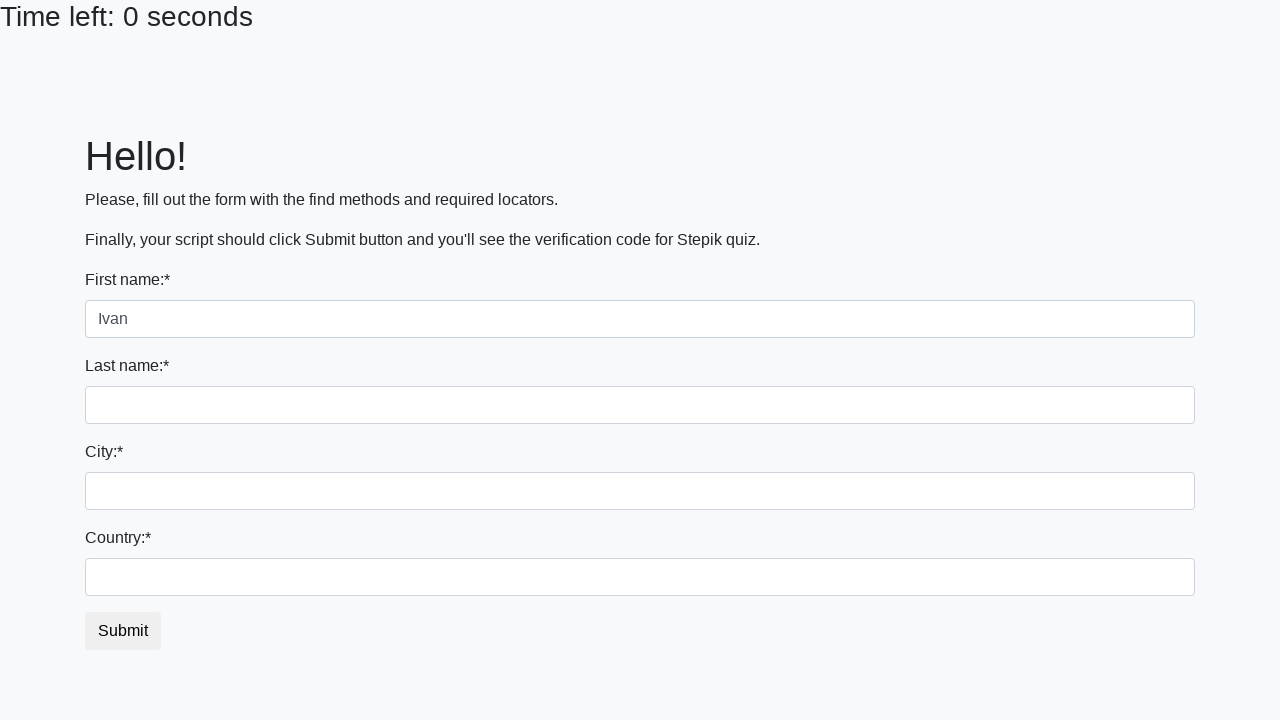

Filled last name field with 'Petrov' on input[name='last_name']
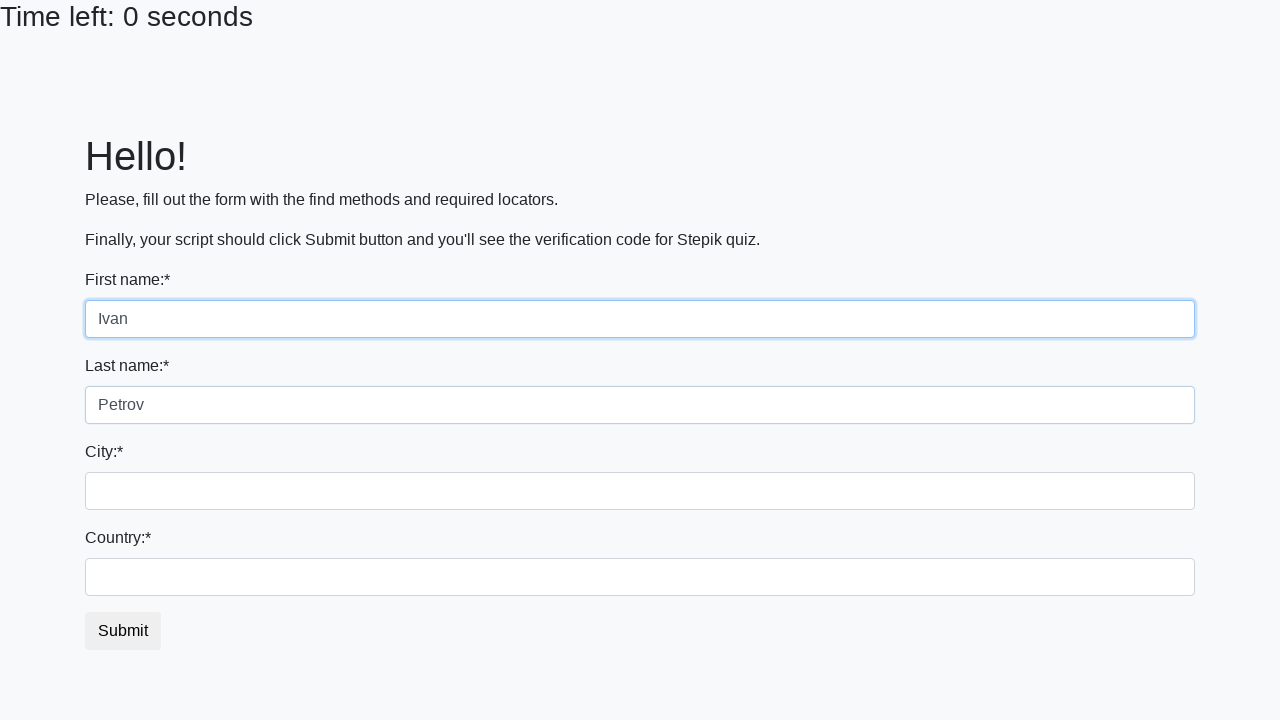

Filled city field with 'Smolensk' on .form-control.city
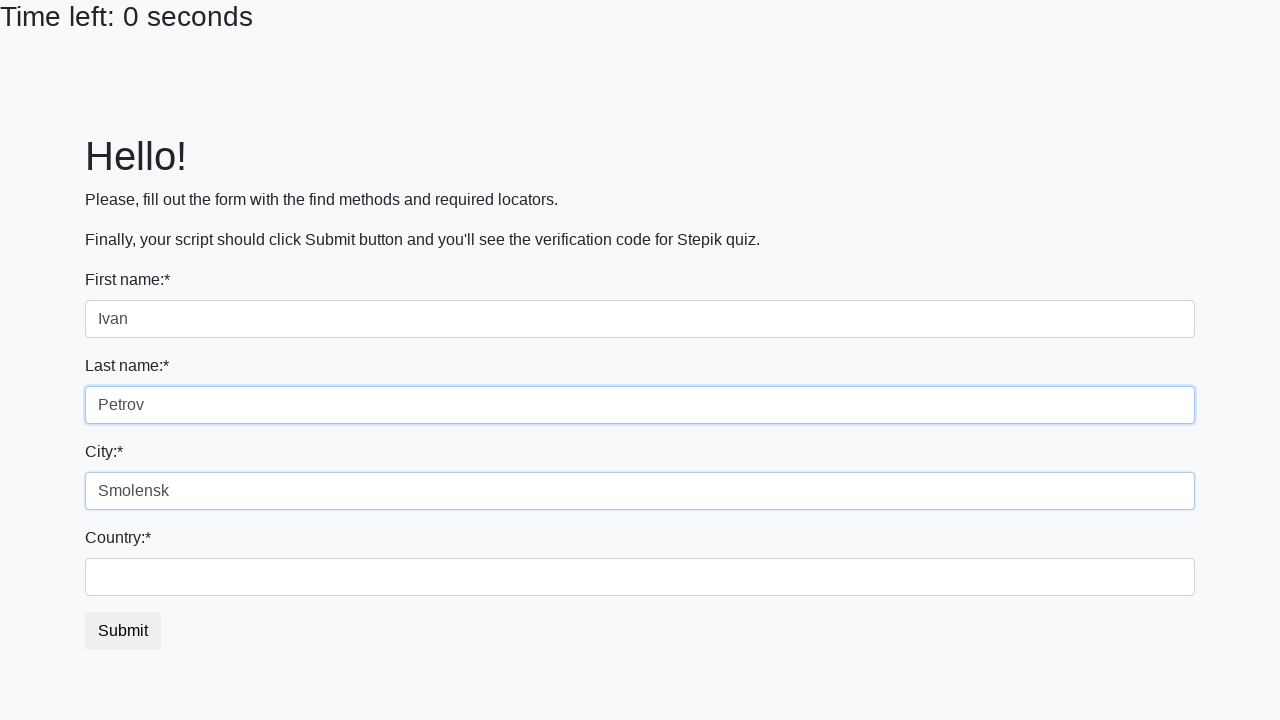

Filled country field with 'Russia' on #country
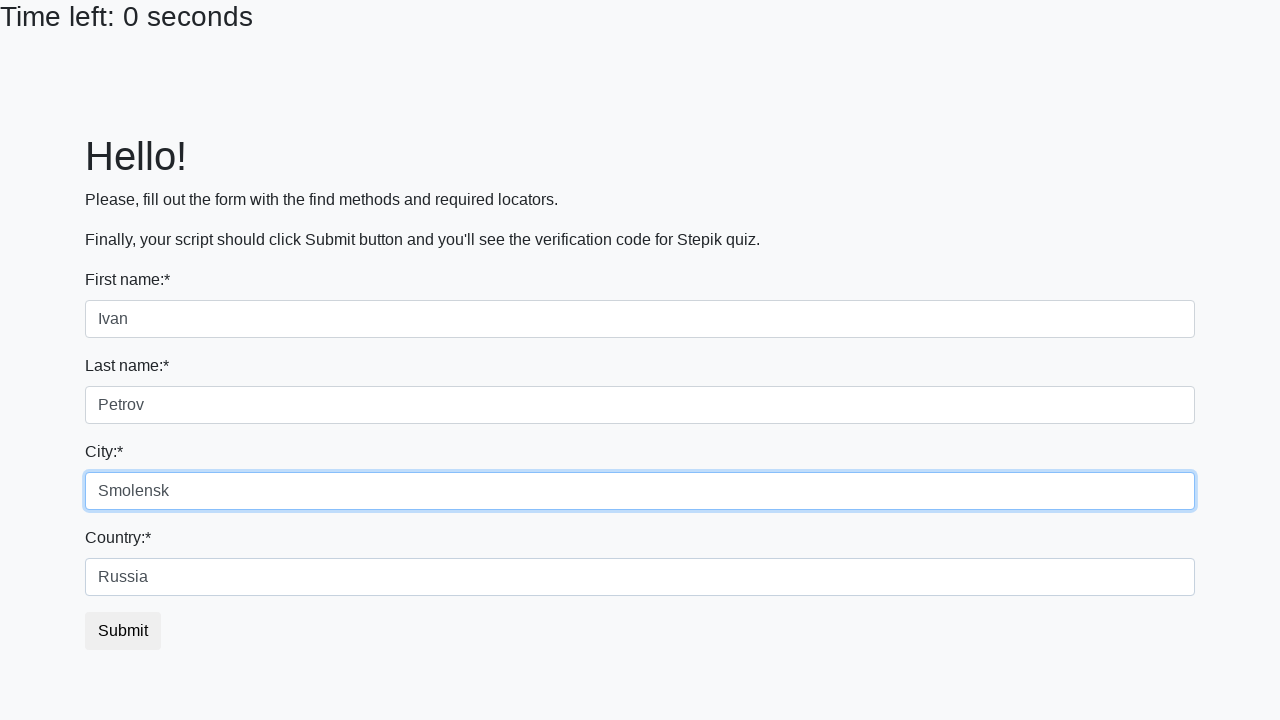

Clicked submit button to submit the form at (123, 631) on #submit_button
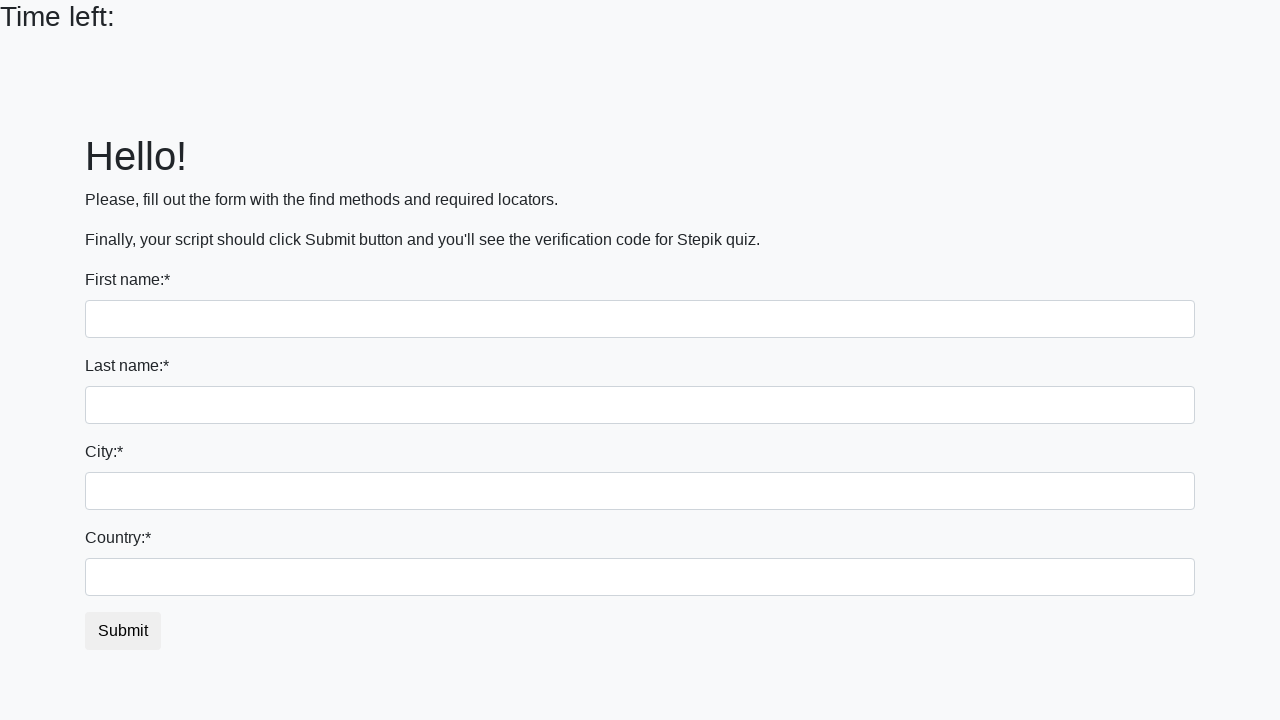

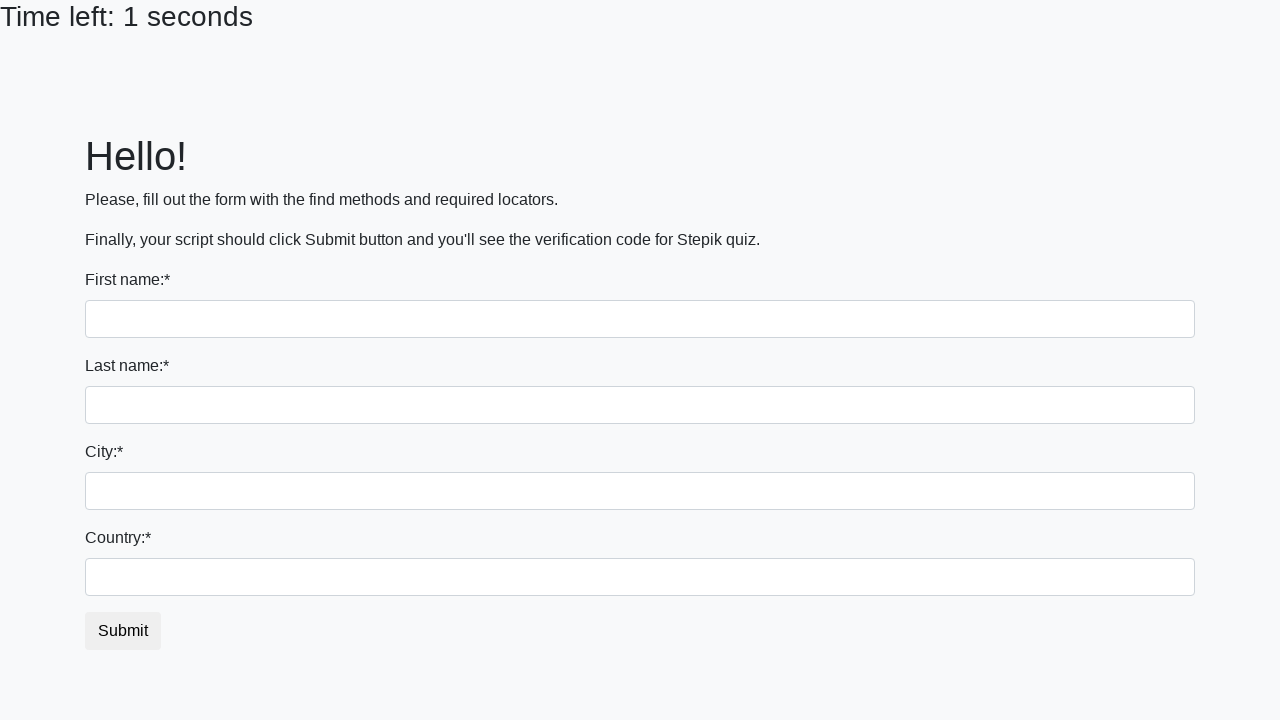